Tests date picker functionality by selecting a specific date (January 1, 1990) through month, year, and day selection

Starting URL: https://demoqa.com/date-picker

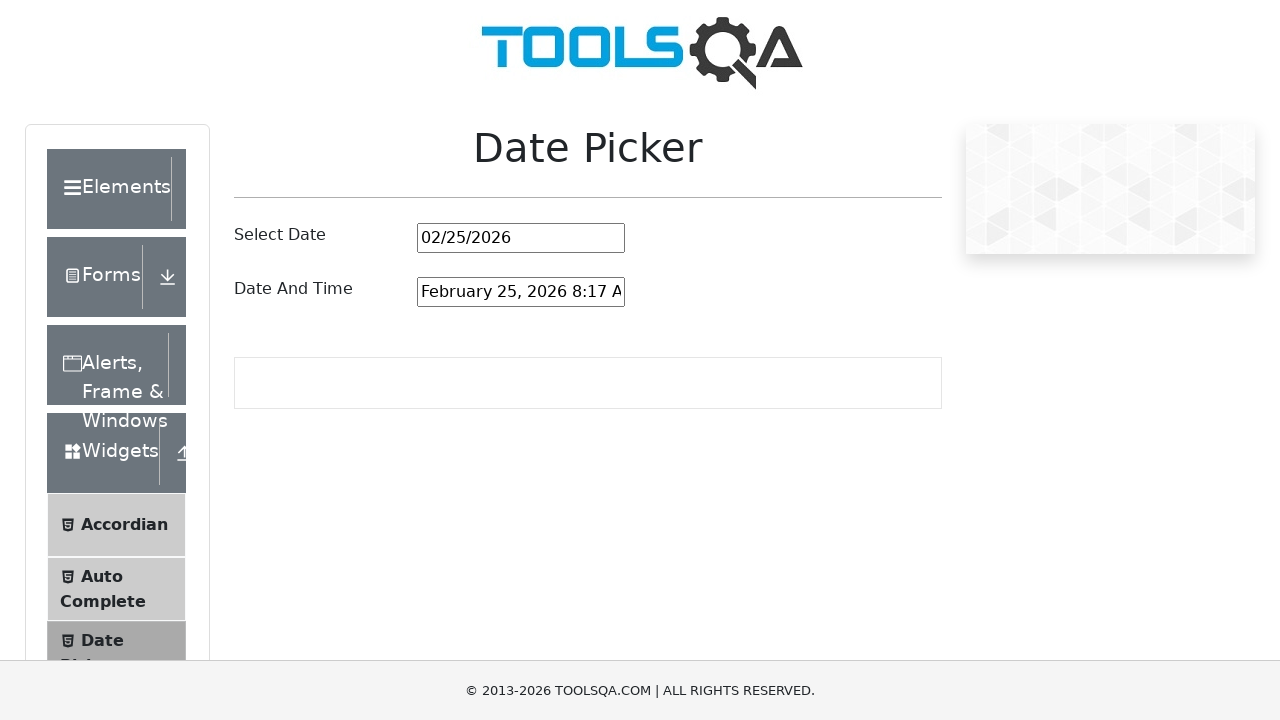

Clicked date picker input to open calendar at (521, 238) on #datePickerMonthYearInput
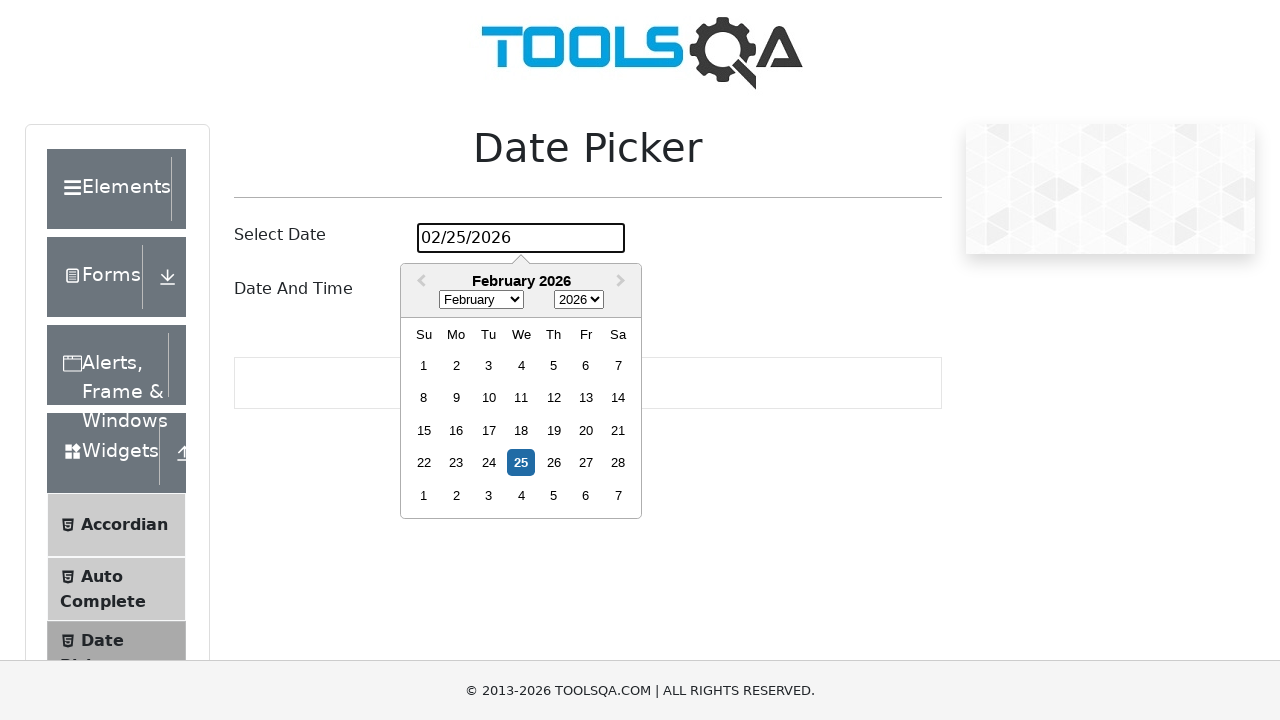

Clicked month dropdown to open month selection at (481, 300) on select.react-datepicker__month-select
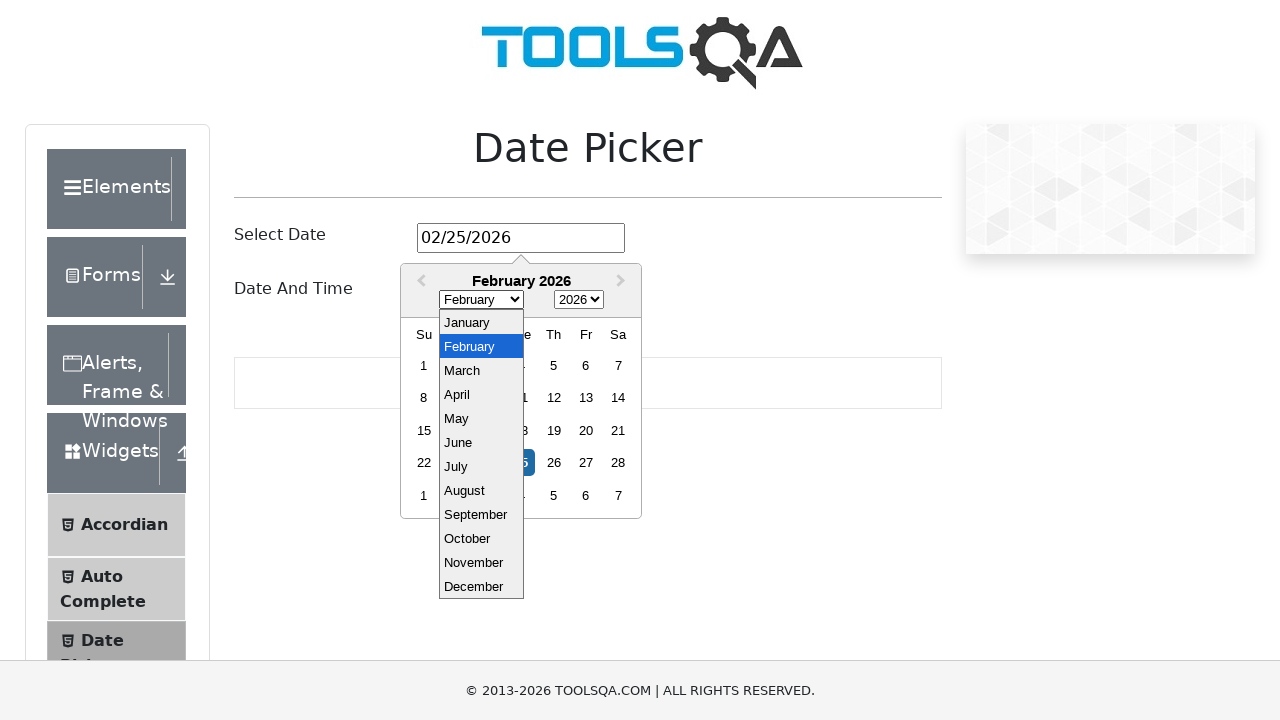

Selected January from month dropdown on select.react-datepicker__month-select
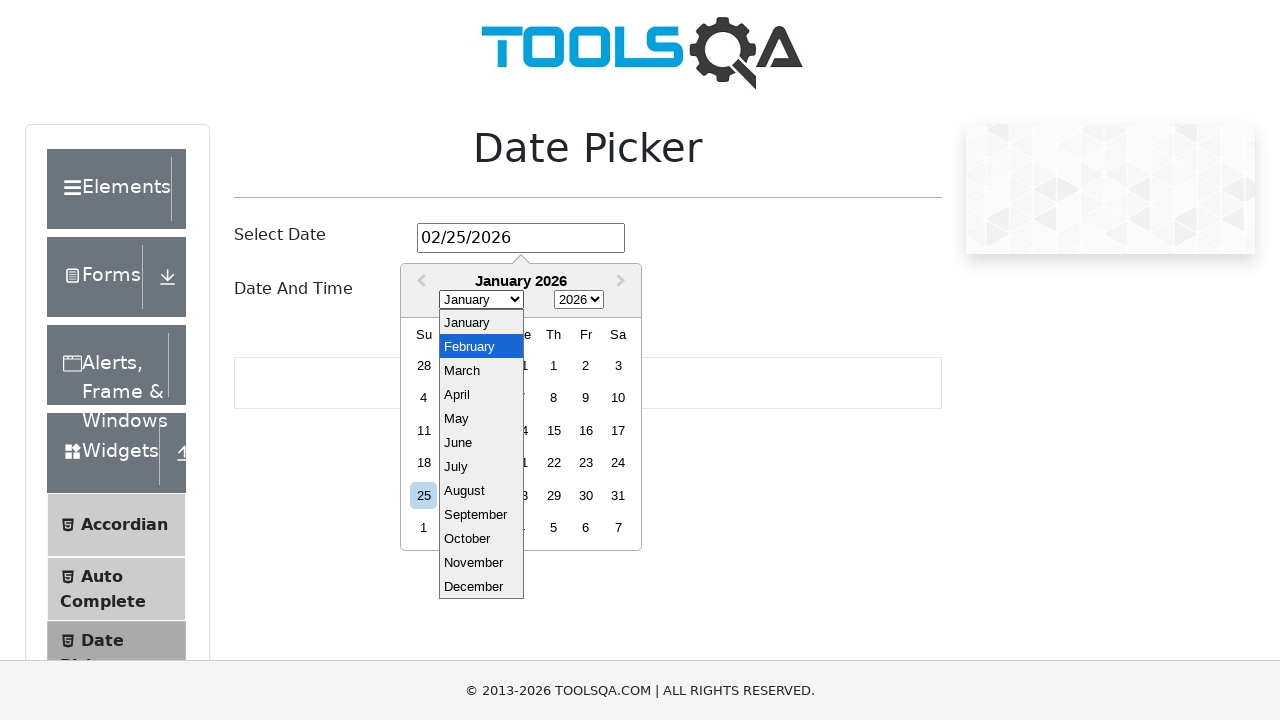

Clicked year dropdown to open year selection at (579, 300) on select.react-datepicker__year-select
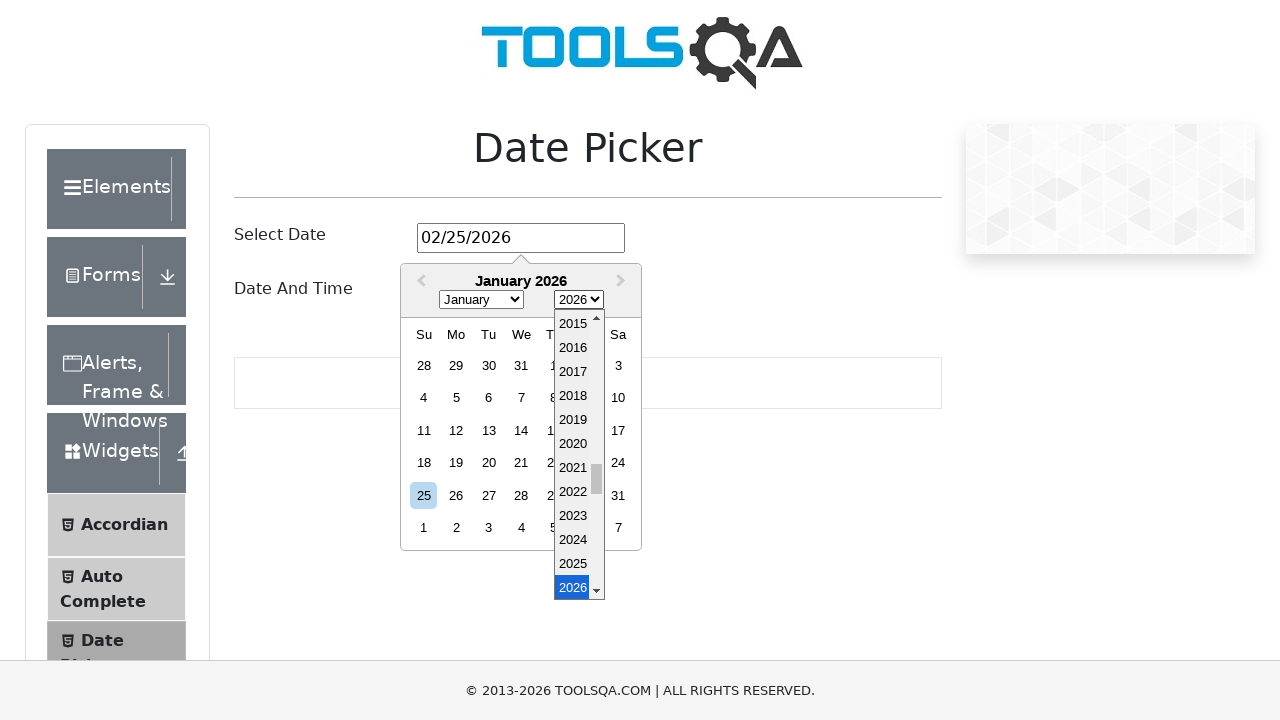

Selected 1990 from year dropdown on select.react-datepicker__year-select
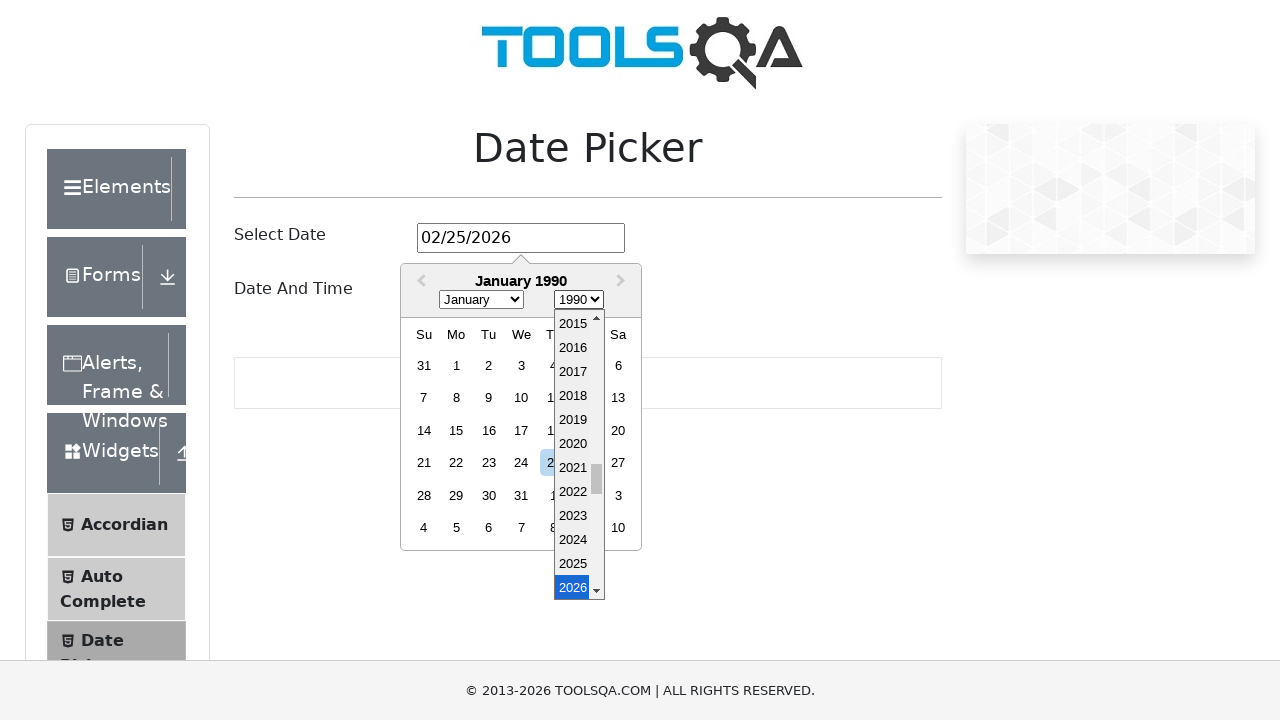

Selected 1st day of January 1990 at (456, 365) on div.react-datepicker__day--001:not(.react-datepicker__day--outside-month)
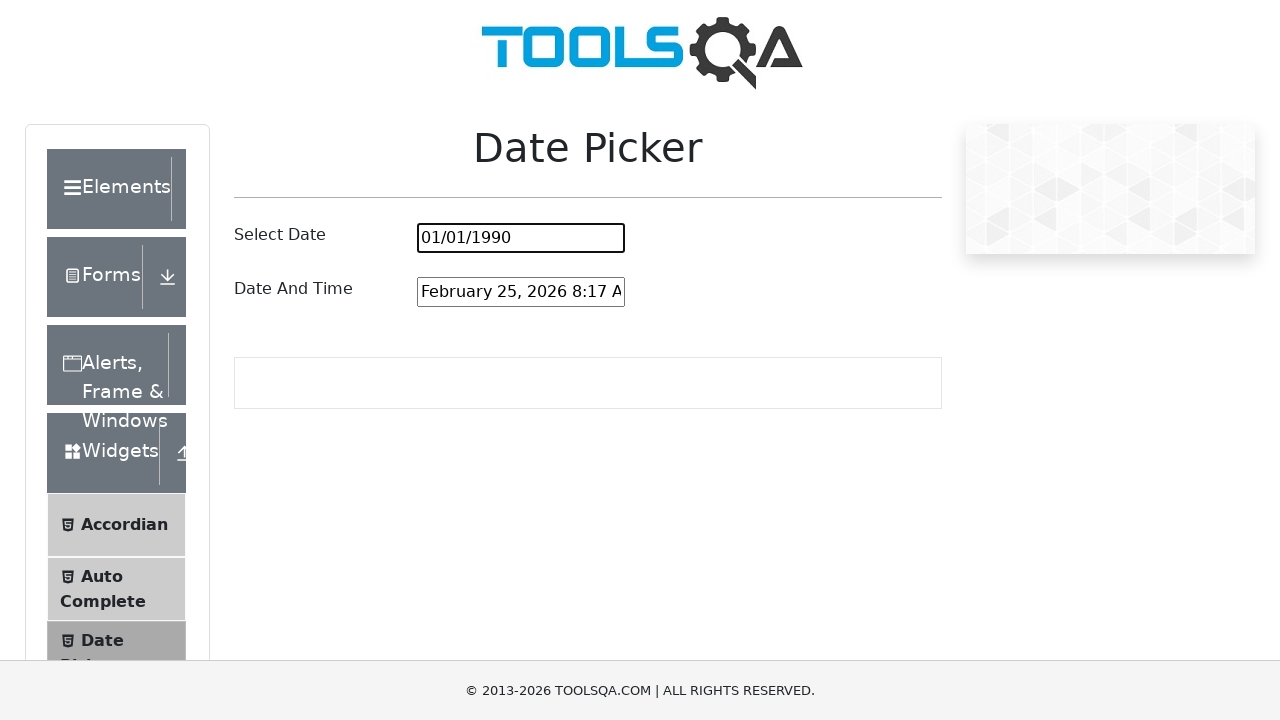

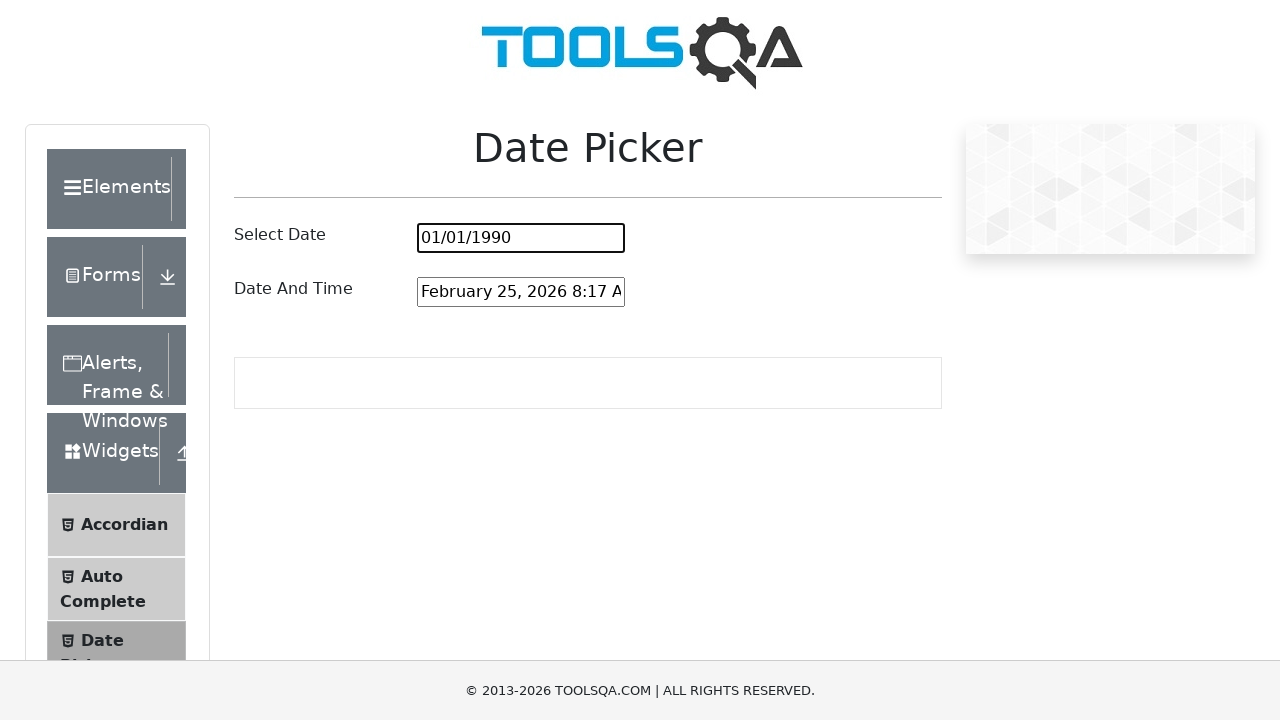